Tests the search functionality on Python.org by entering "pycon" in the search box and submitting the search, then verifying results are found.

Starting URL: https://www.python.org

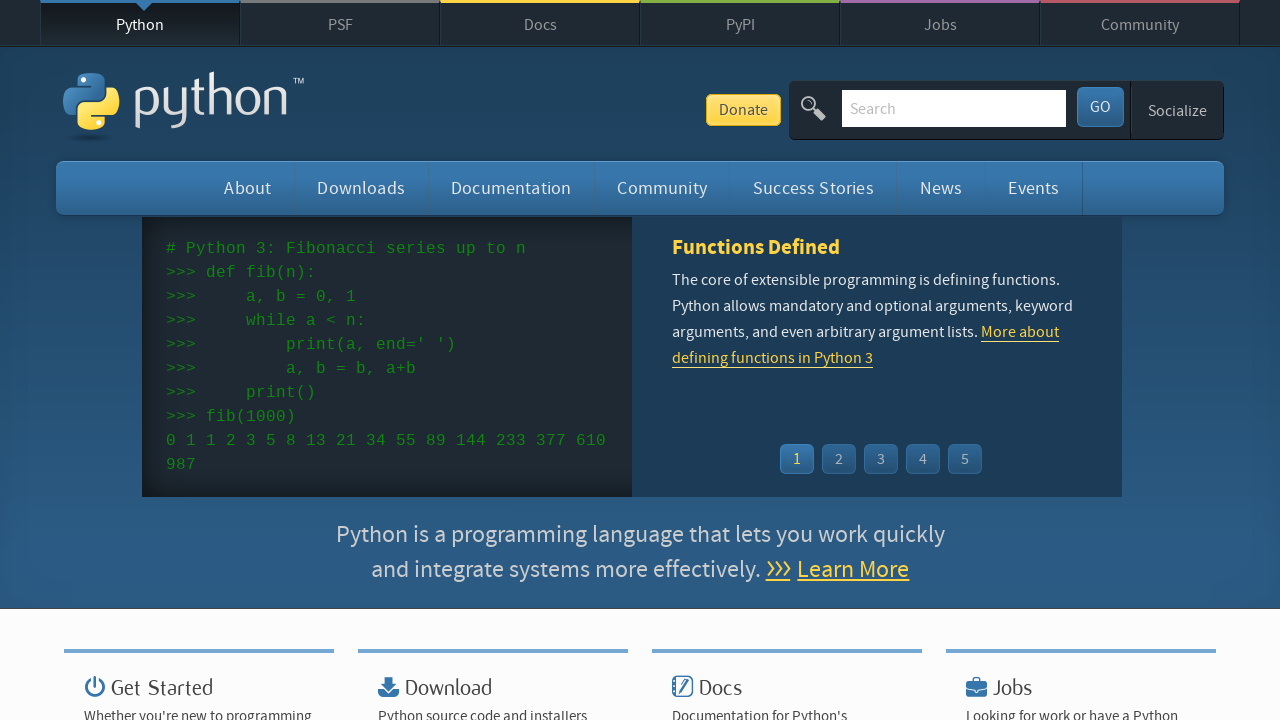

Verified page title contains 'Python'
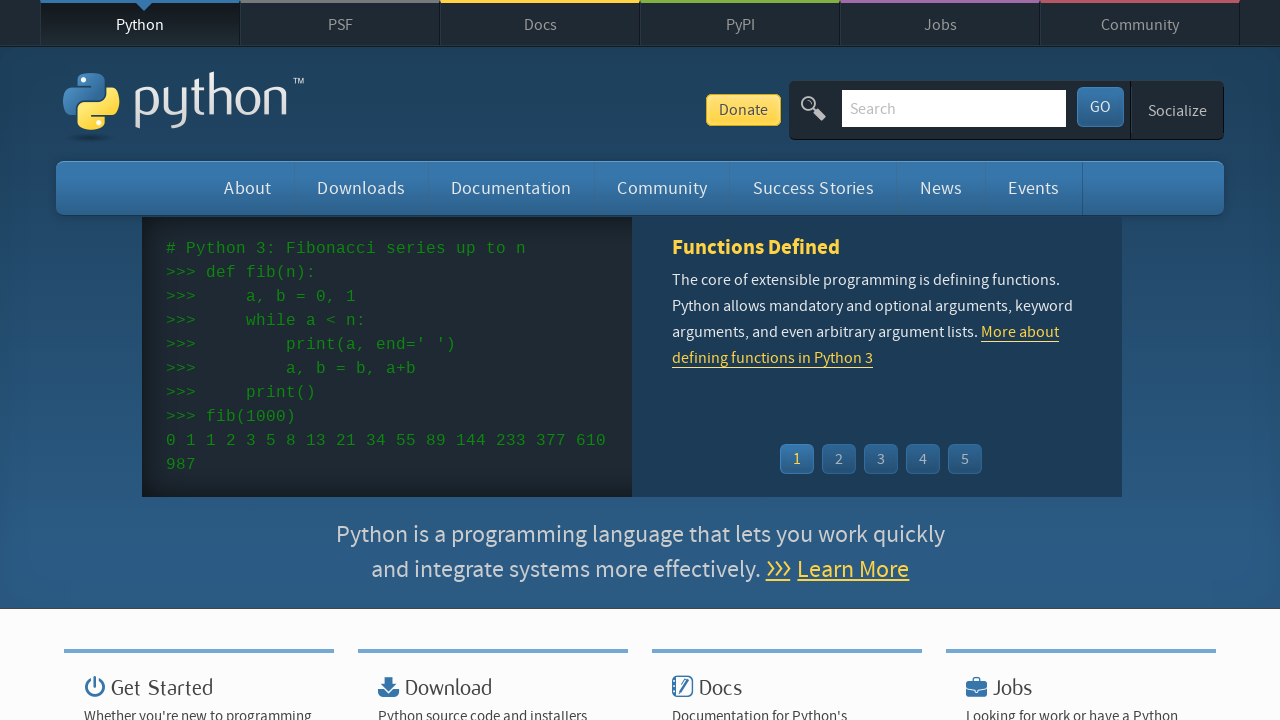

Filled search box with 'pycon' on input[name='q']
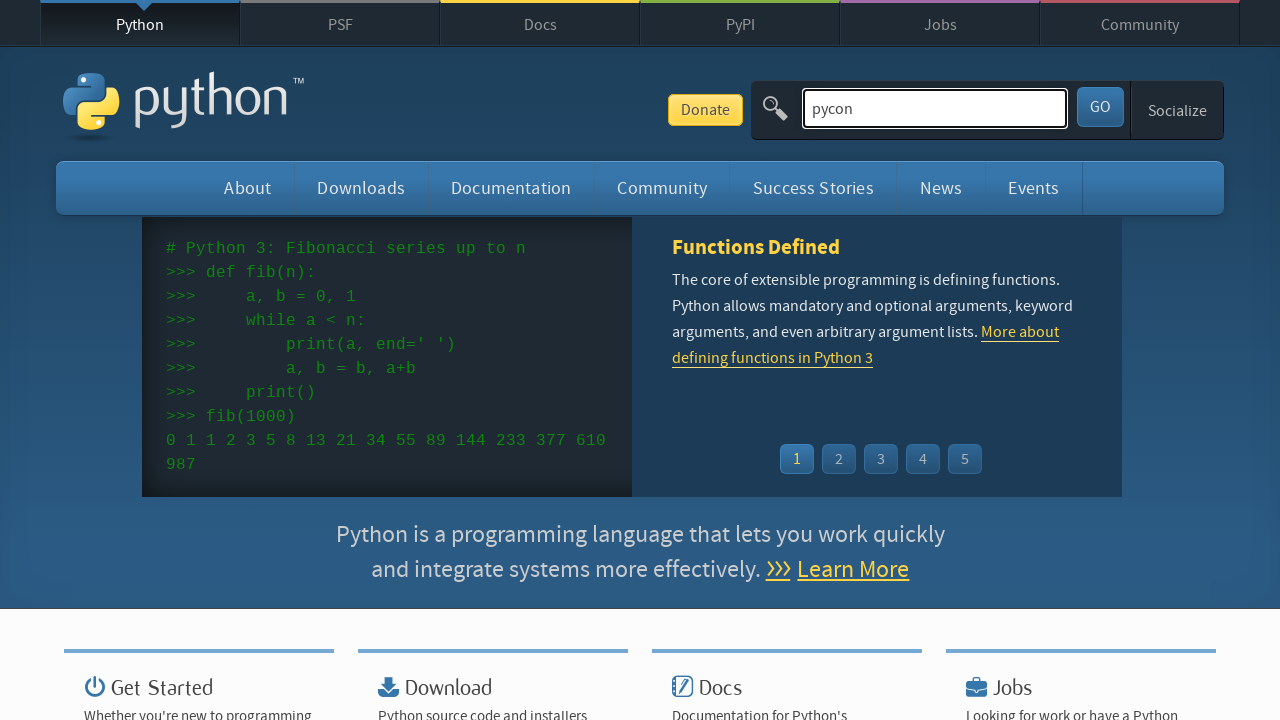

Submitted search by pressing Enter on input[name='q']
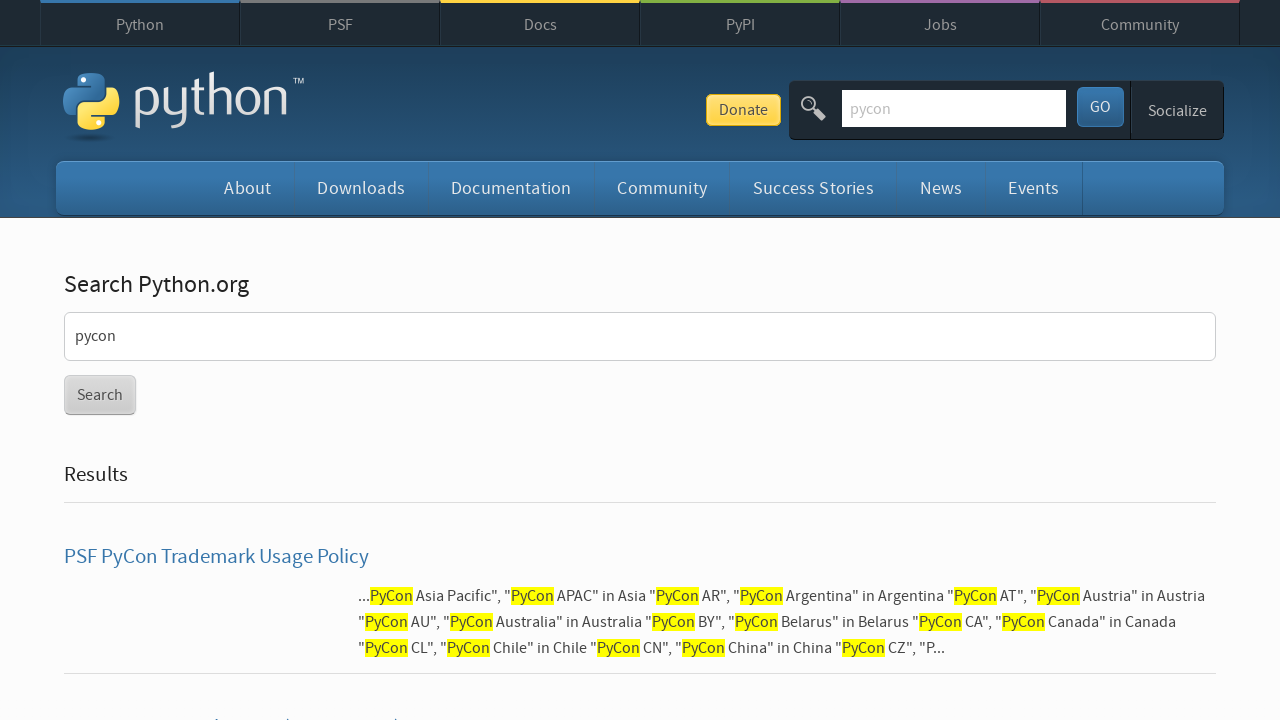

Waited for results page to load (networkidle)
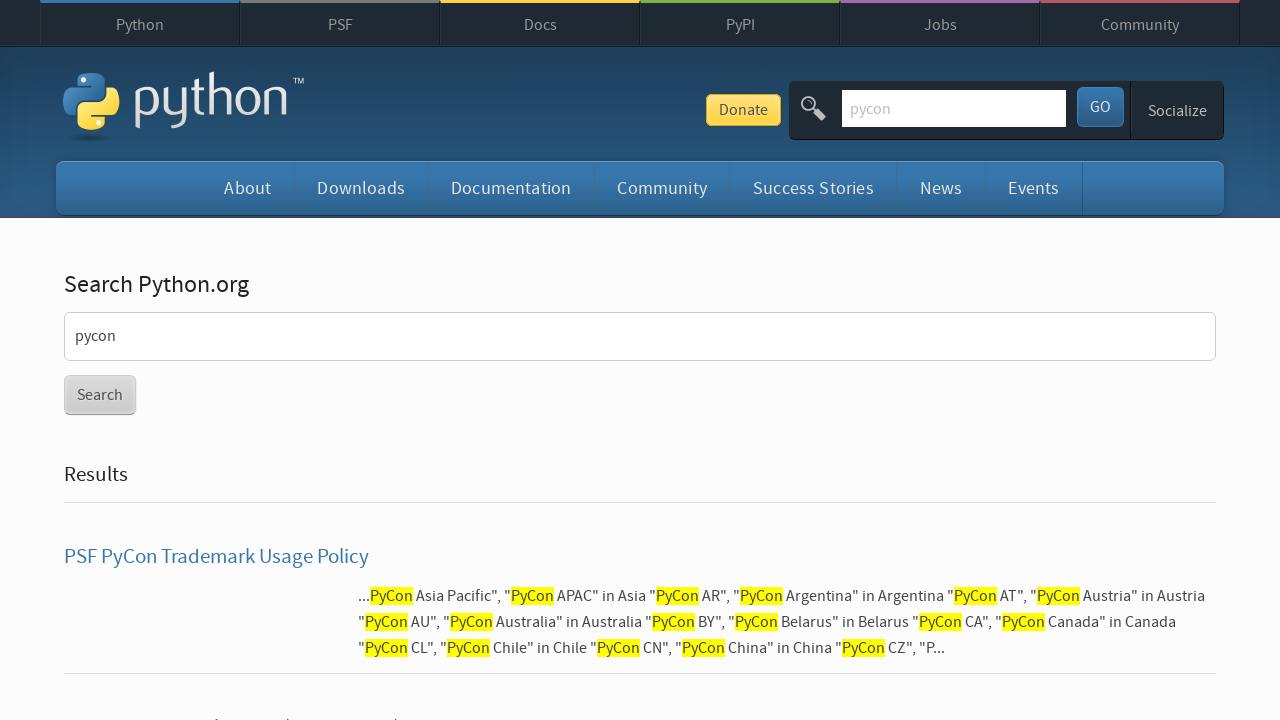

Verified search results were found (no 'No results found' message)
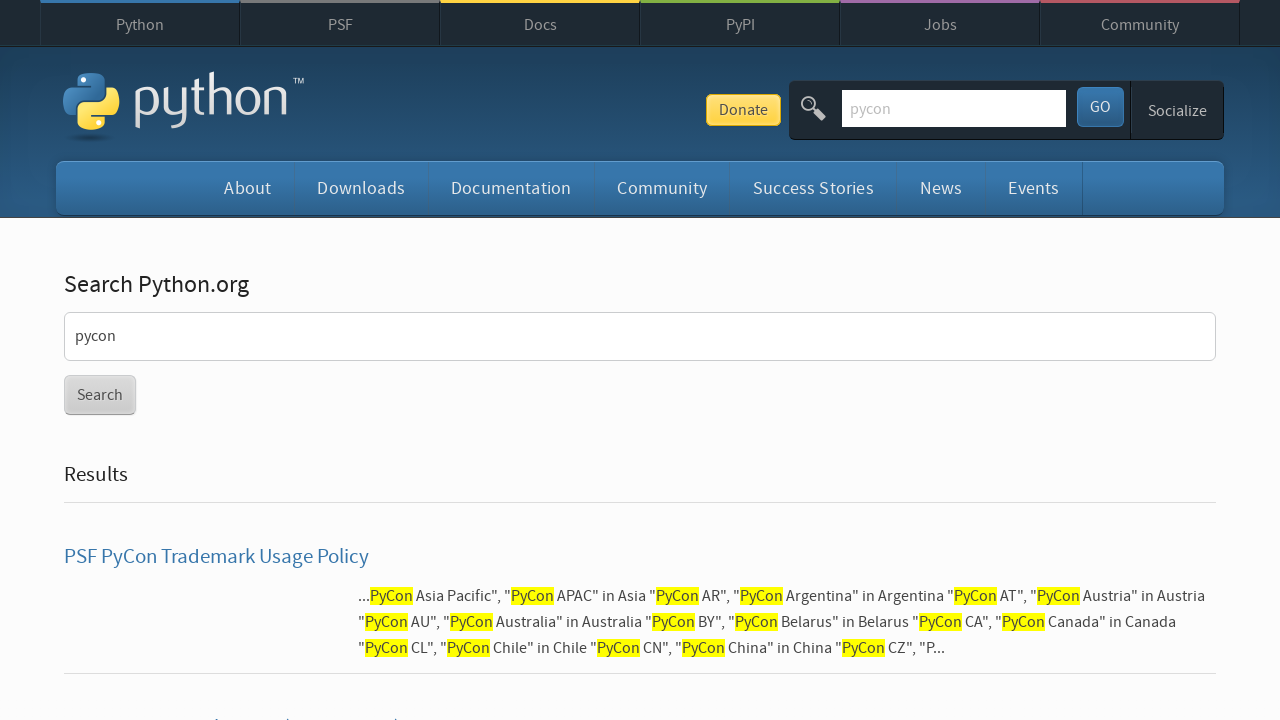

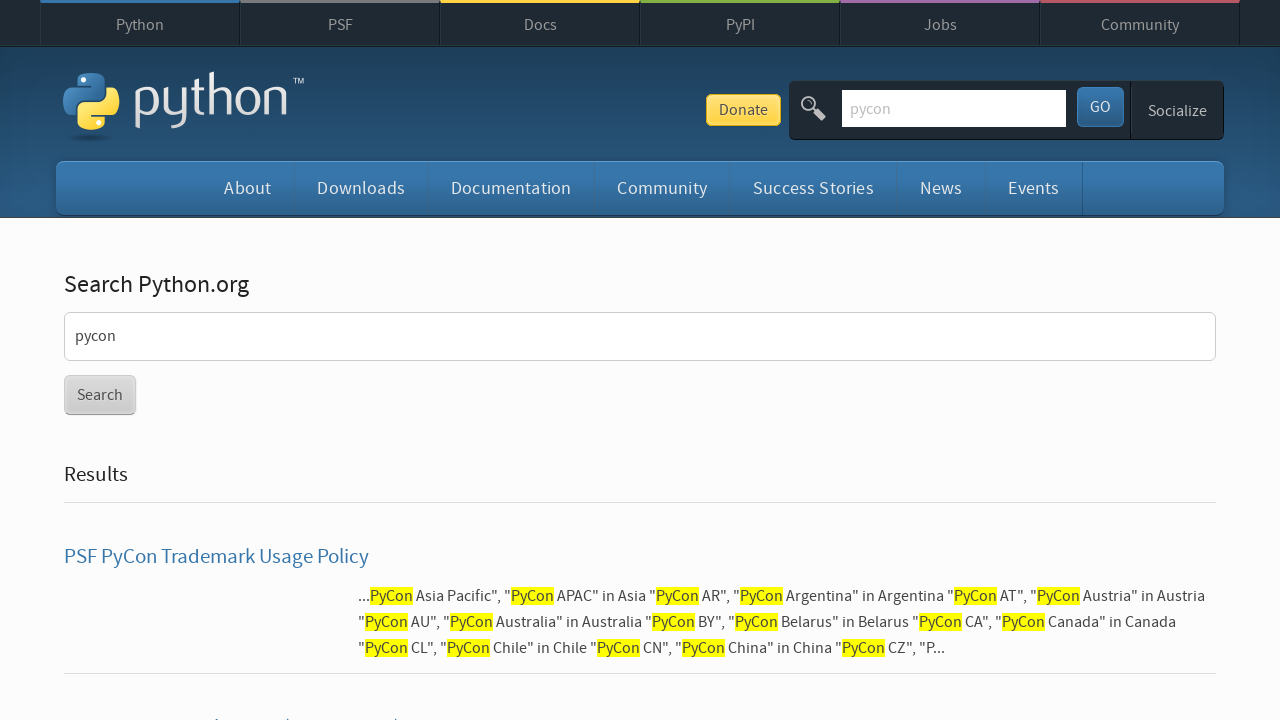